Tests radio button functionality by selecting the "Male" gender option and then selecting the "15 - 50" age group radio button

Starting URL: https://syntaxprojects.com/basic-radiobutton-demo.php

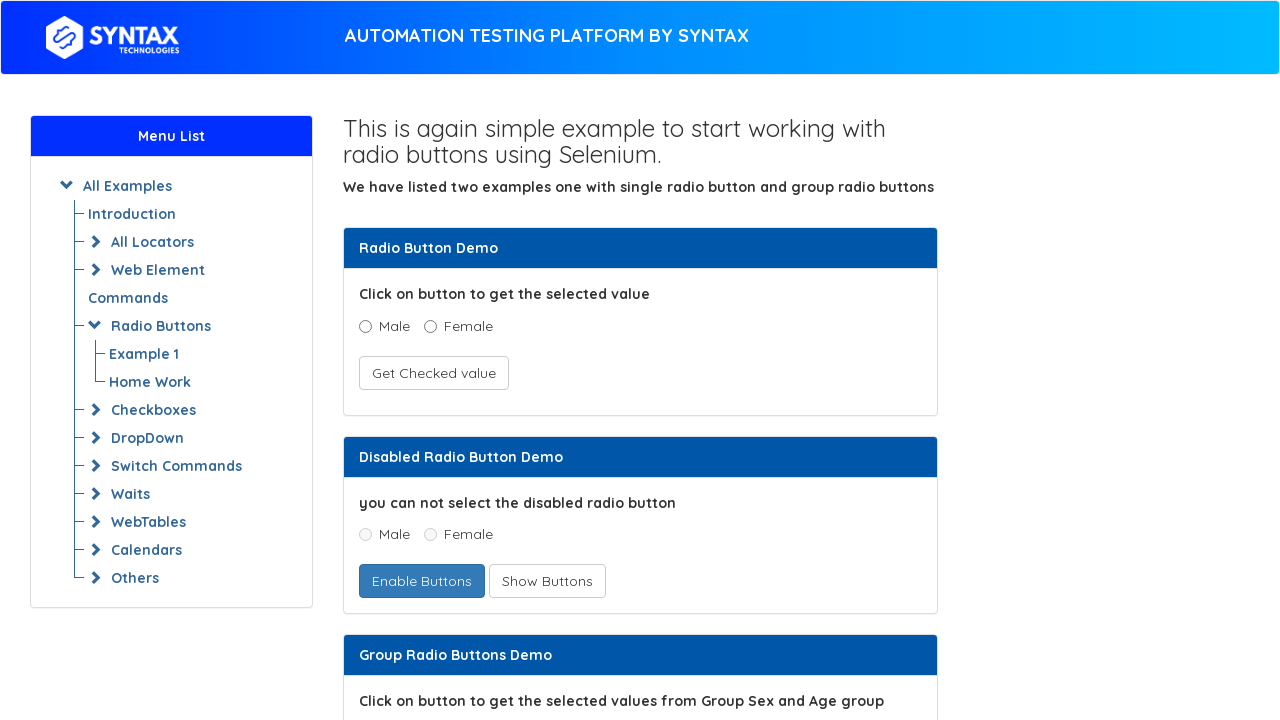

Clicked on the Male radio button at (365, 326) on input[value='Male'][name='optradio']
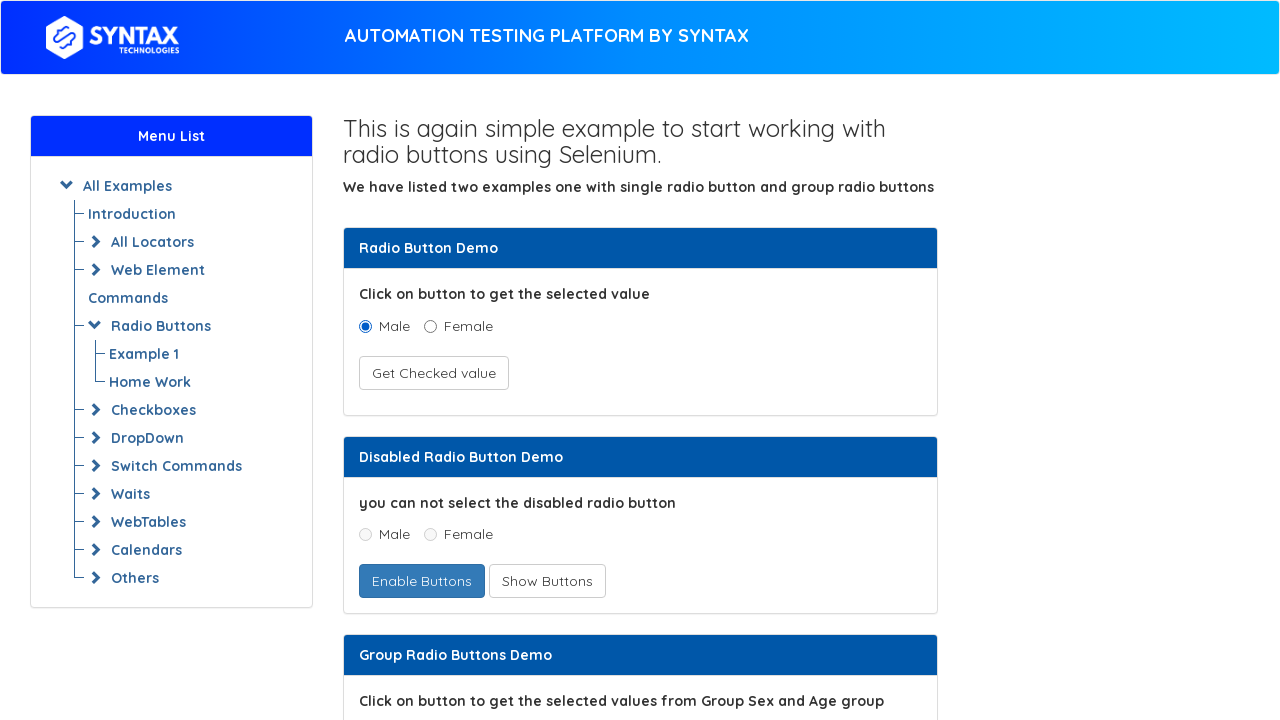

Located the Male radio button element
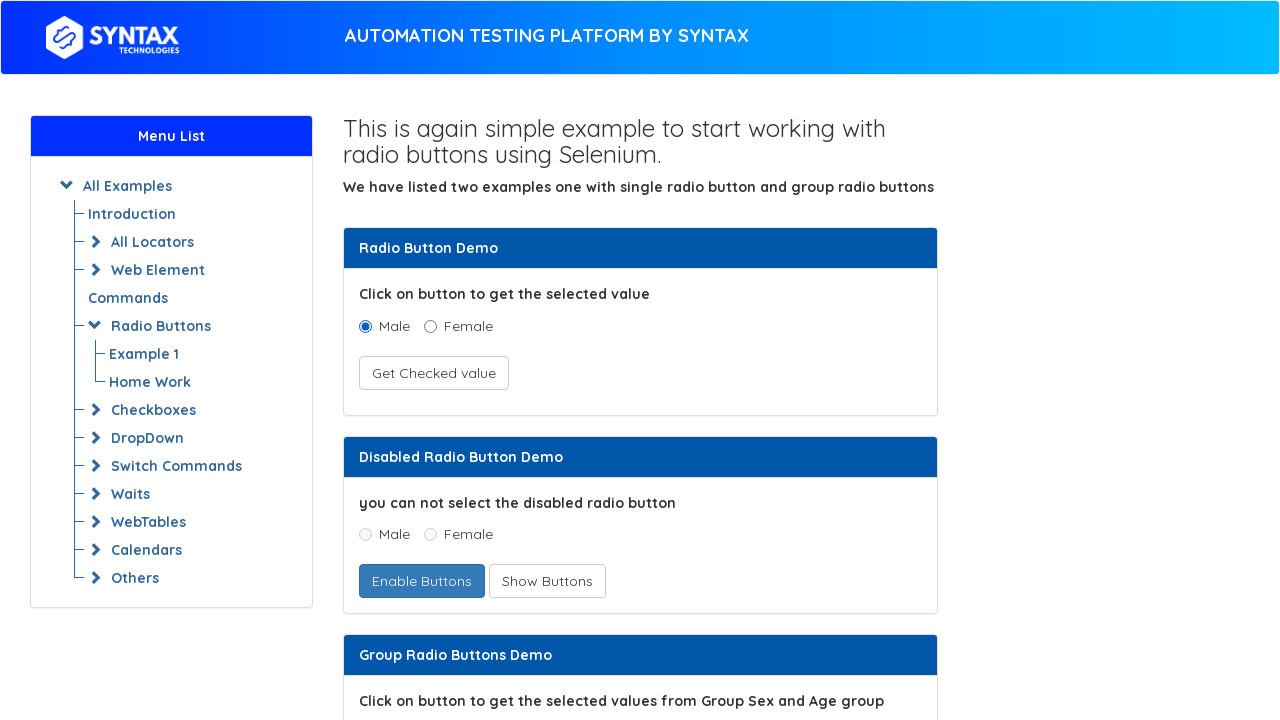

Verified that the Male radio button is selected
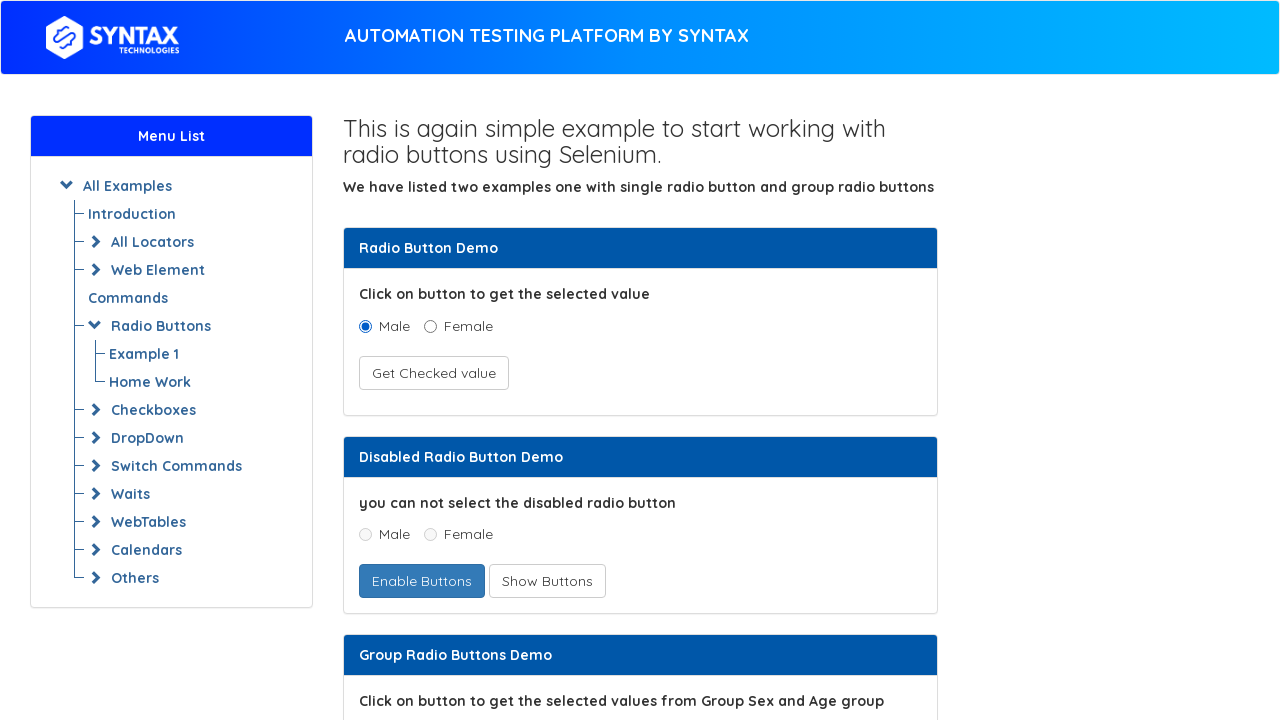

Clicked on the 15 - 50 age group radio button at (516, 360) on input[name='ageGroup'][value='15 - 50']
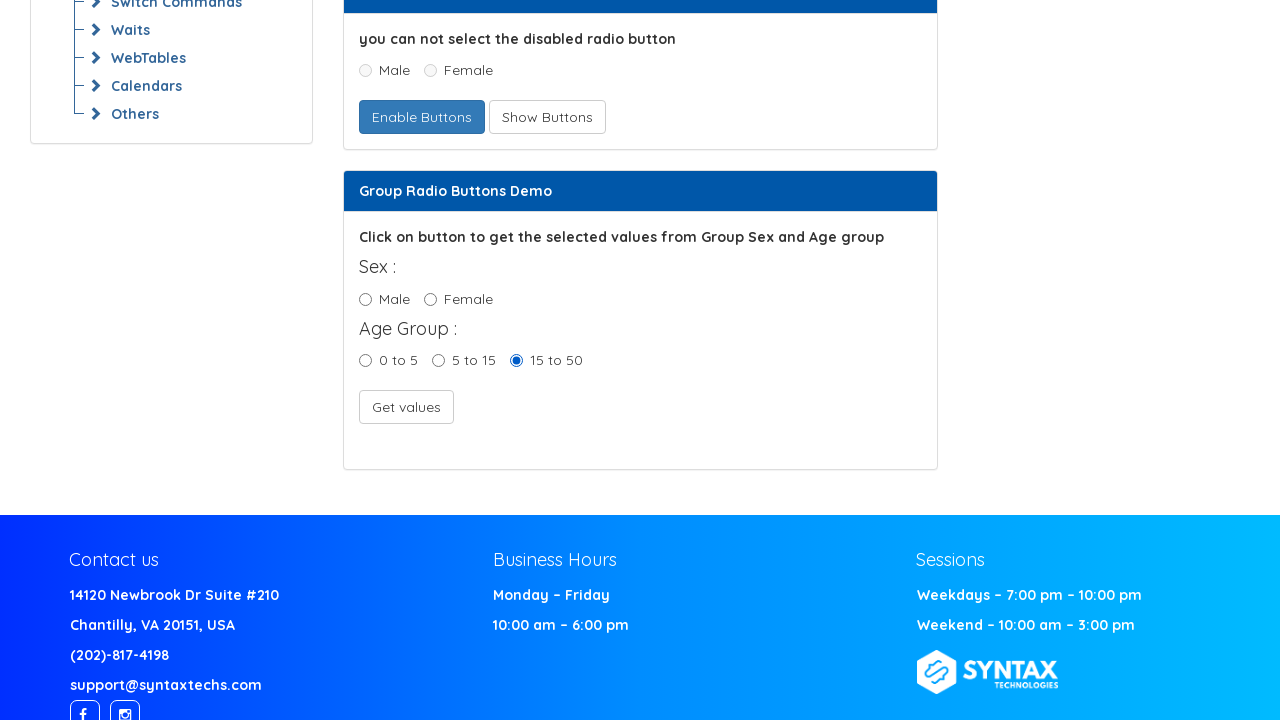

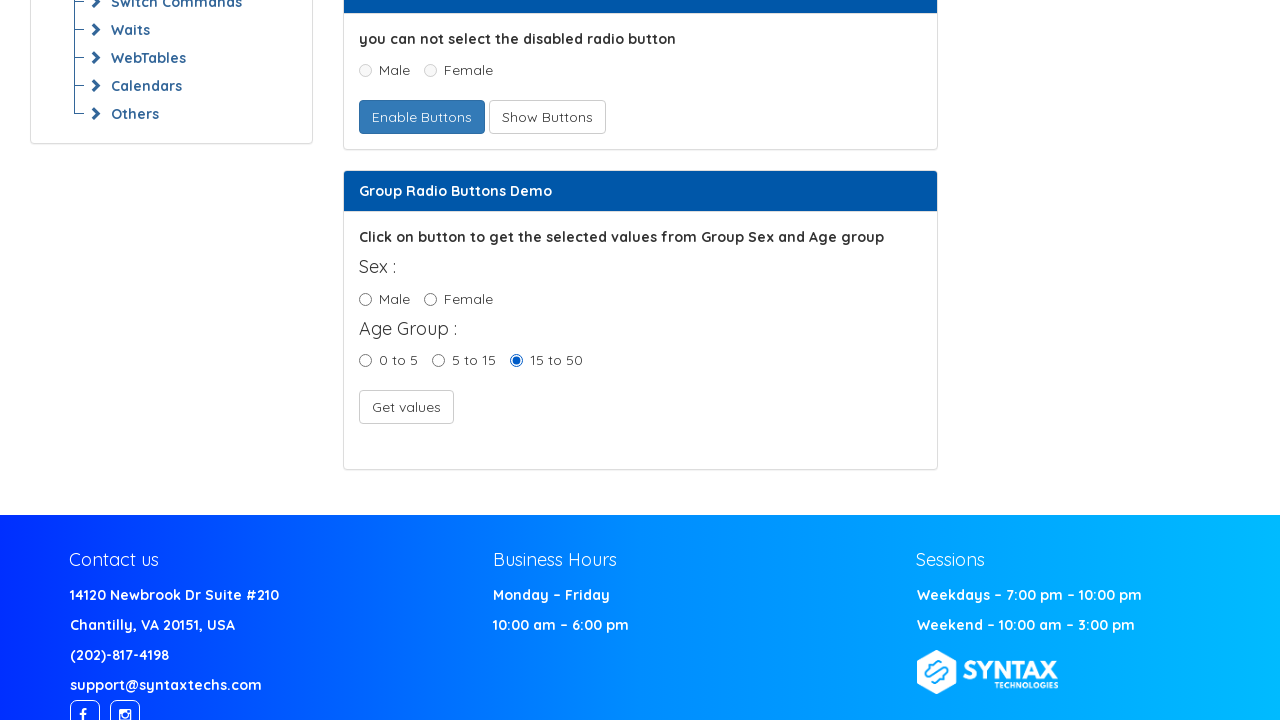